Navigates to the Form Authentication page and verifies the login icon is displayed

Starting URL: https://the-internet.herokuapp.com

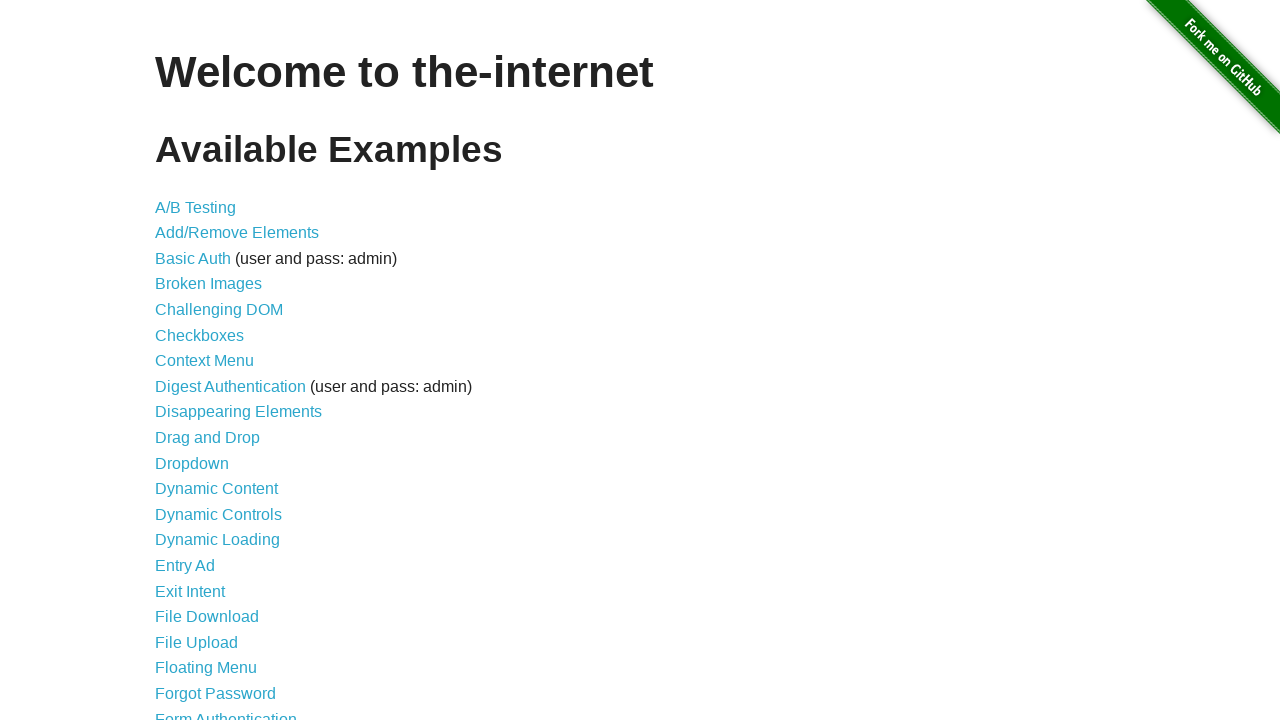

Clicked on Form Authentication link at (226, 712) on xpath=//a[normalize-space()='Form Authentication']
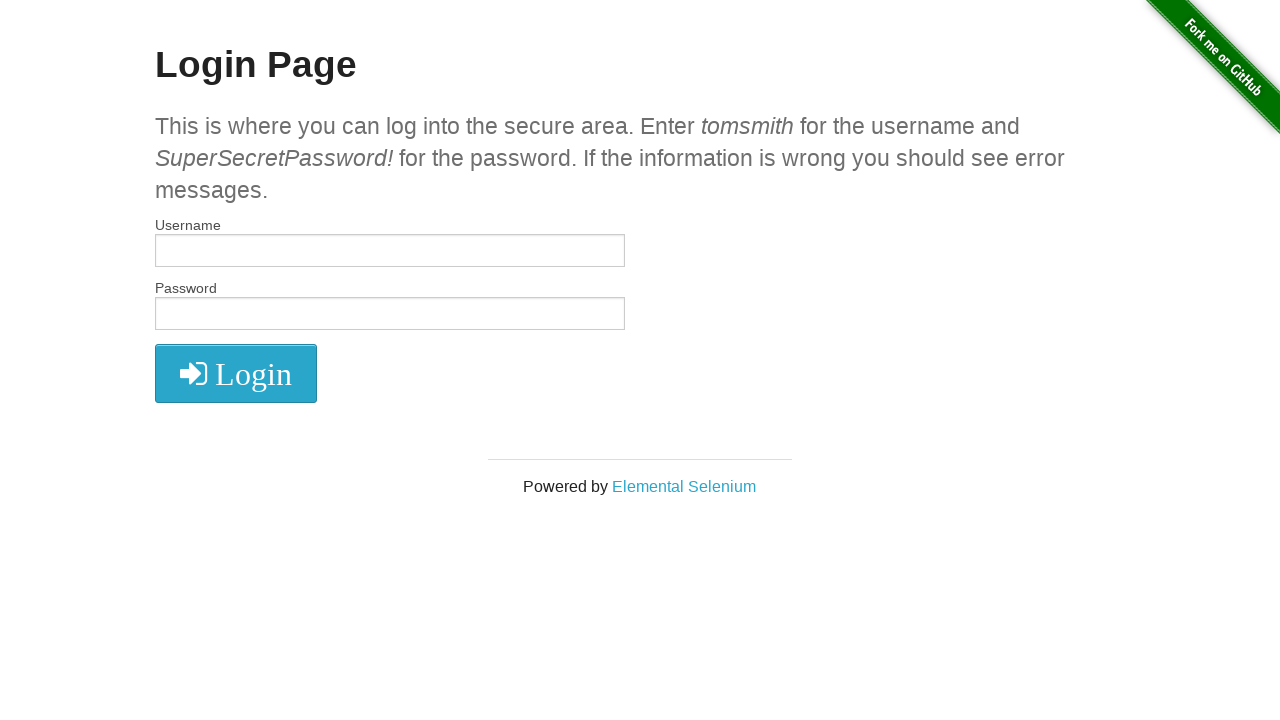

Login icon is displayed and visible
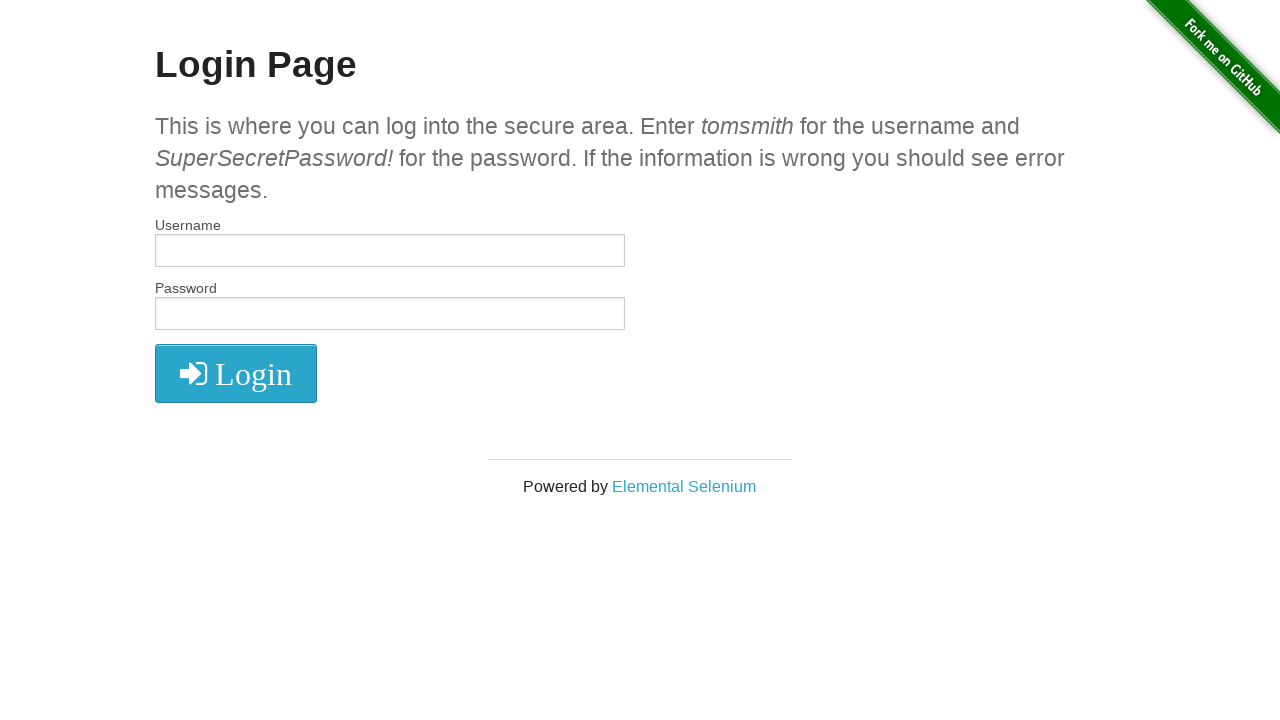

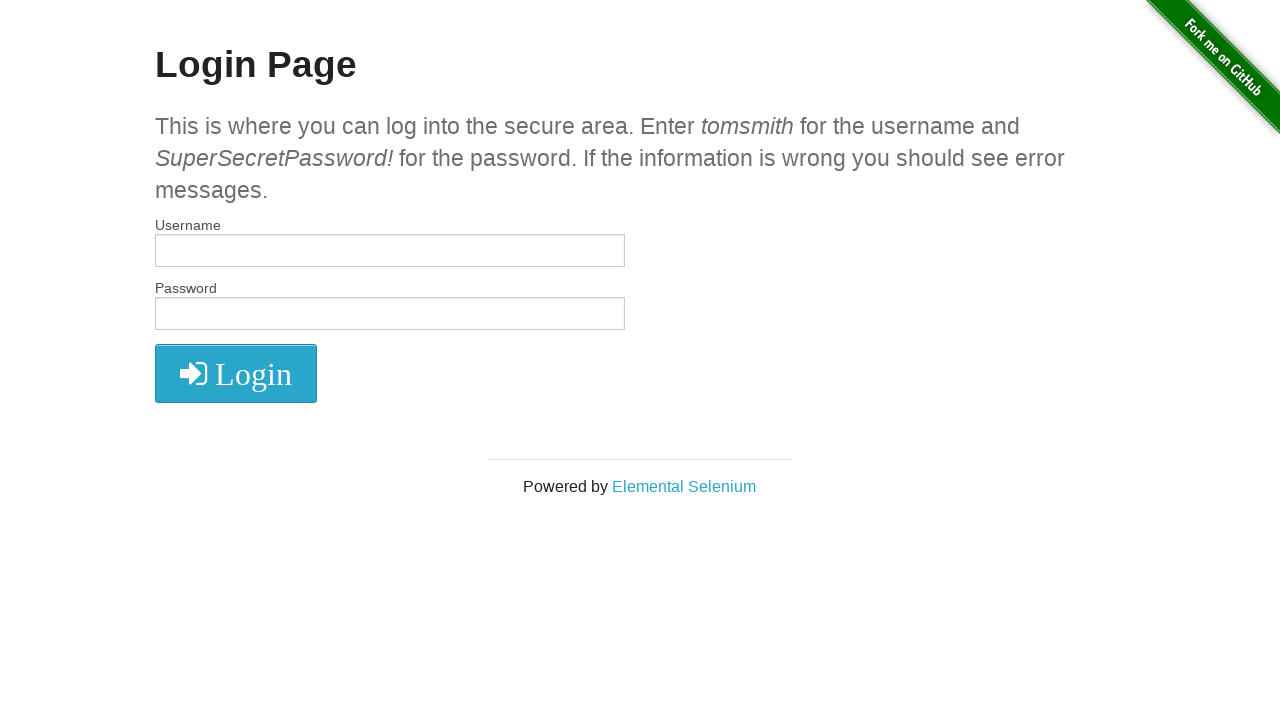